Navigates to Swarthmore College's course catalog departments page, clicks on the first department link, and verifies that course listings are displayed.

Starting URL: https://catalog.swarthmore.edu/content.php?catoid=7&navoid=194

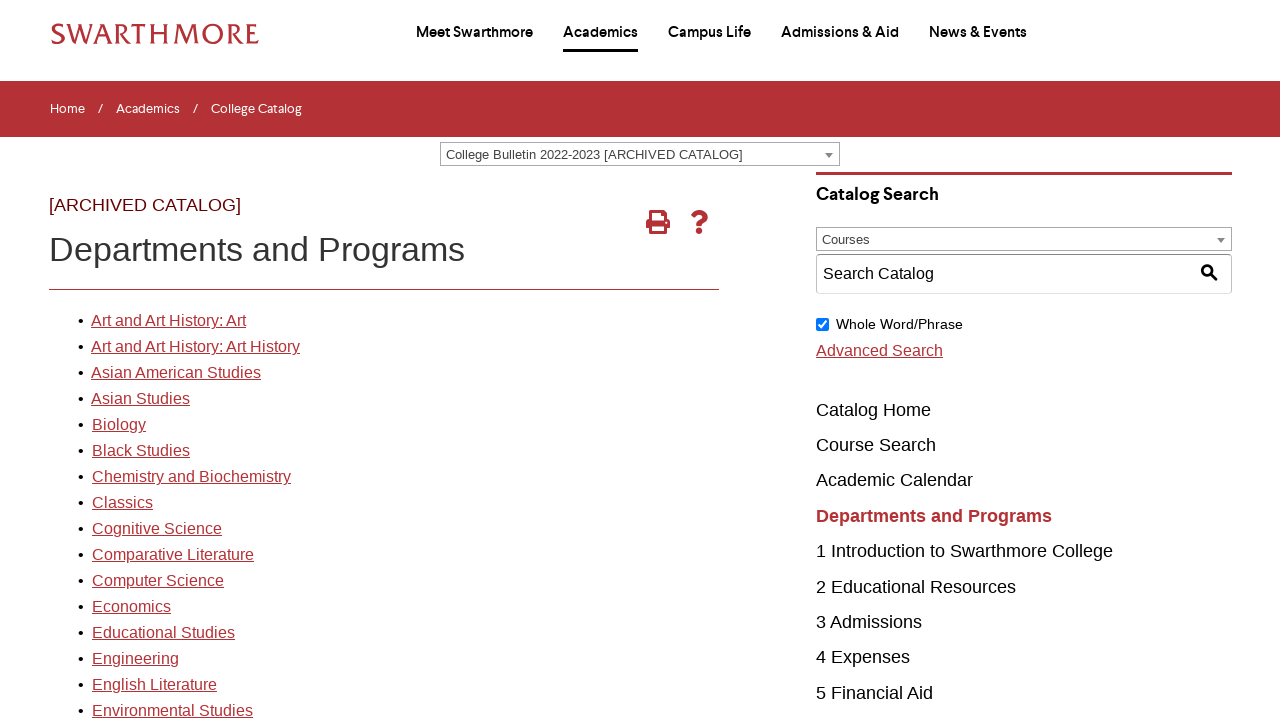

Clicked on the first department link in the course catalog at (168, 321) on xpath=//*[@id="gateway-page"]/body/table/tbody/tr[3]/td[1]/table/tbody/tr[2]/td[
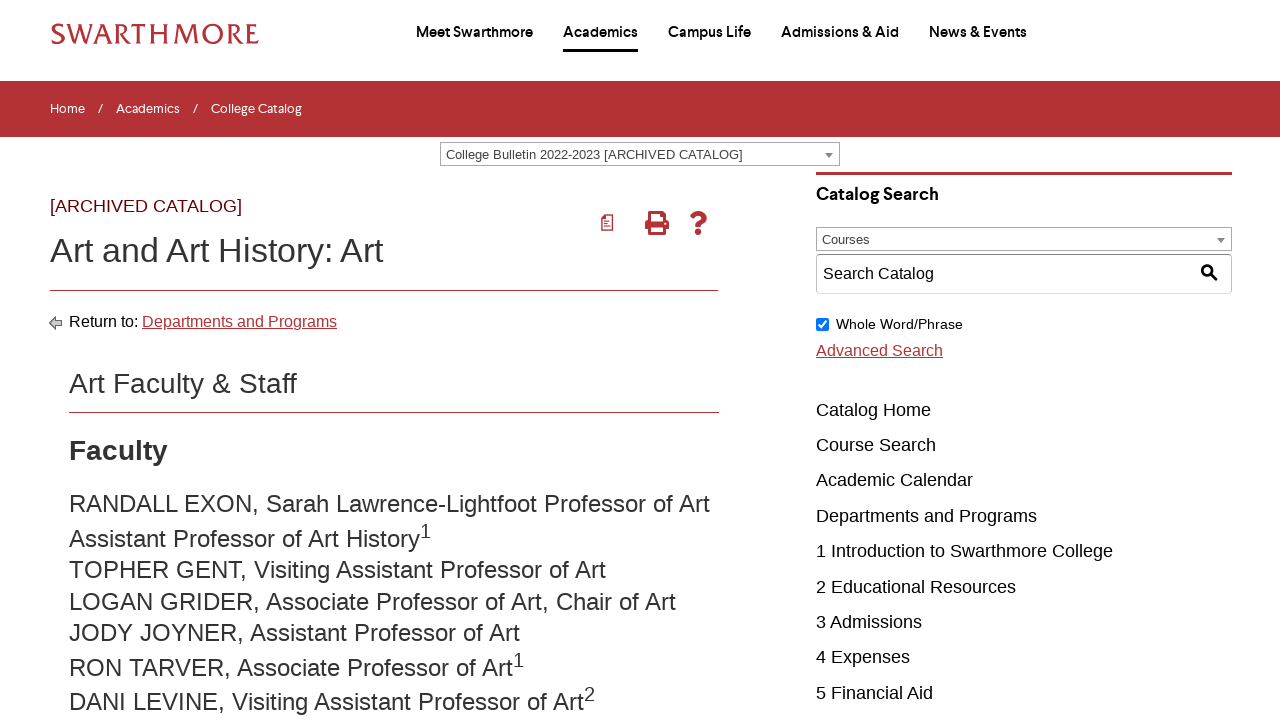

Course listings loaded and verified on the department page
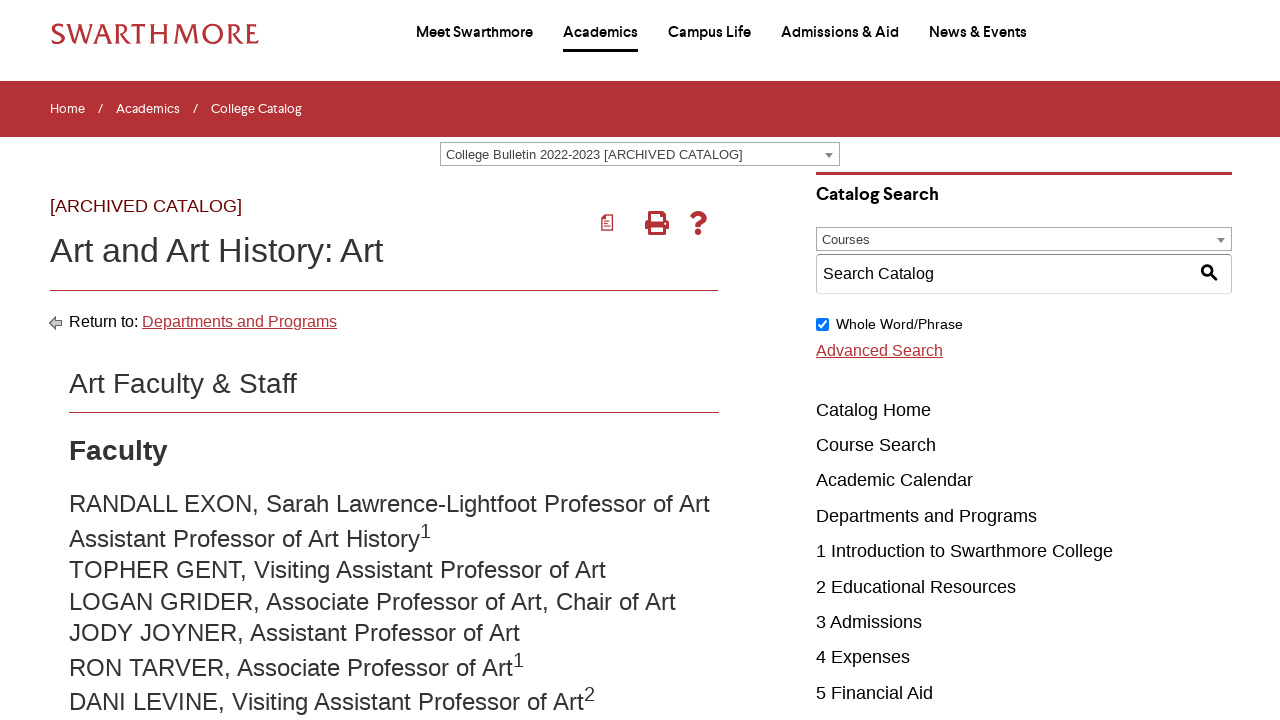

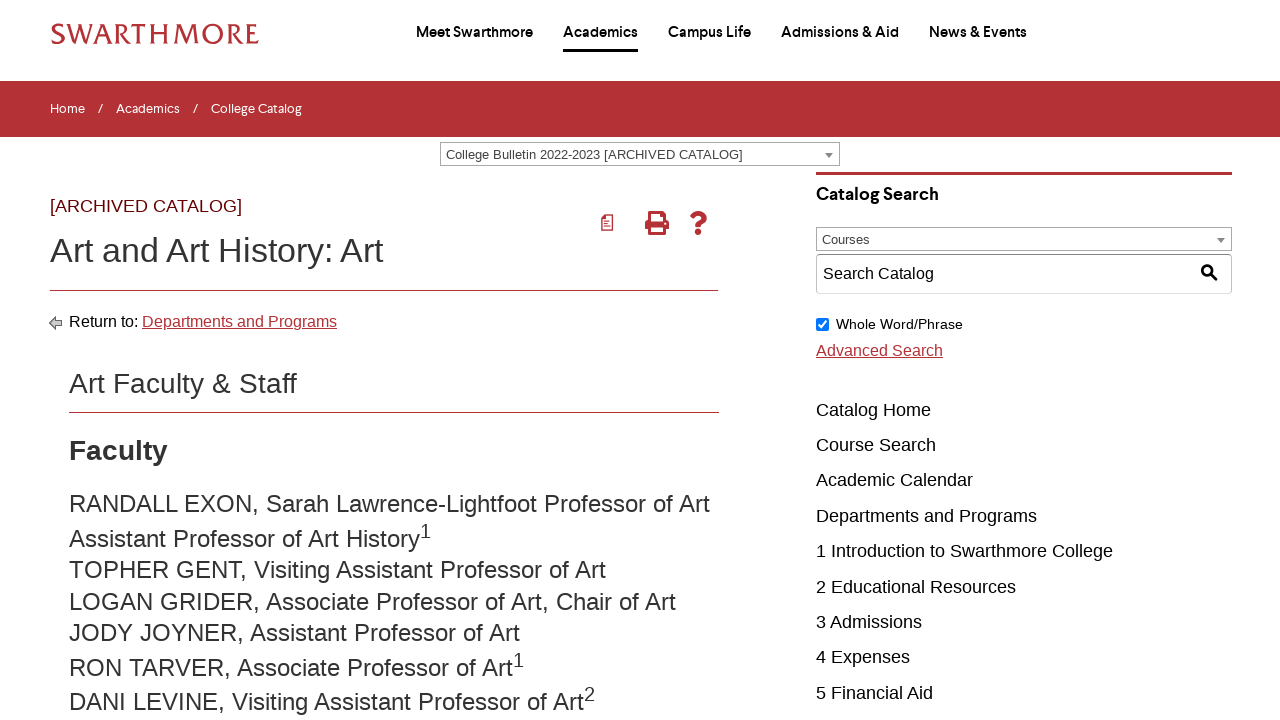